Navigates to the Parabank homepage and clicks the products link to navigate to the Products page, then verifies the page title.

Starting URL: https://parabank.parasoft.com/parabank/index.htm

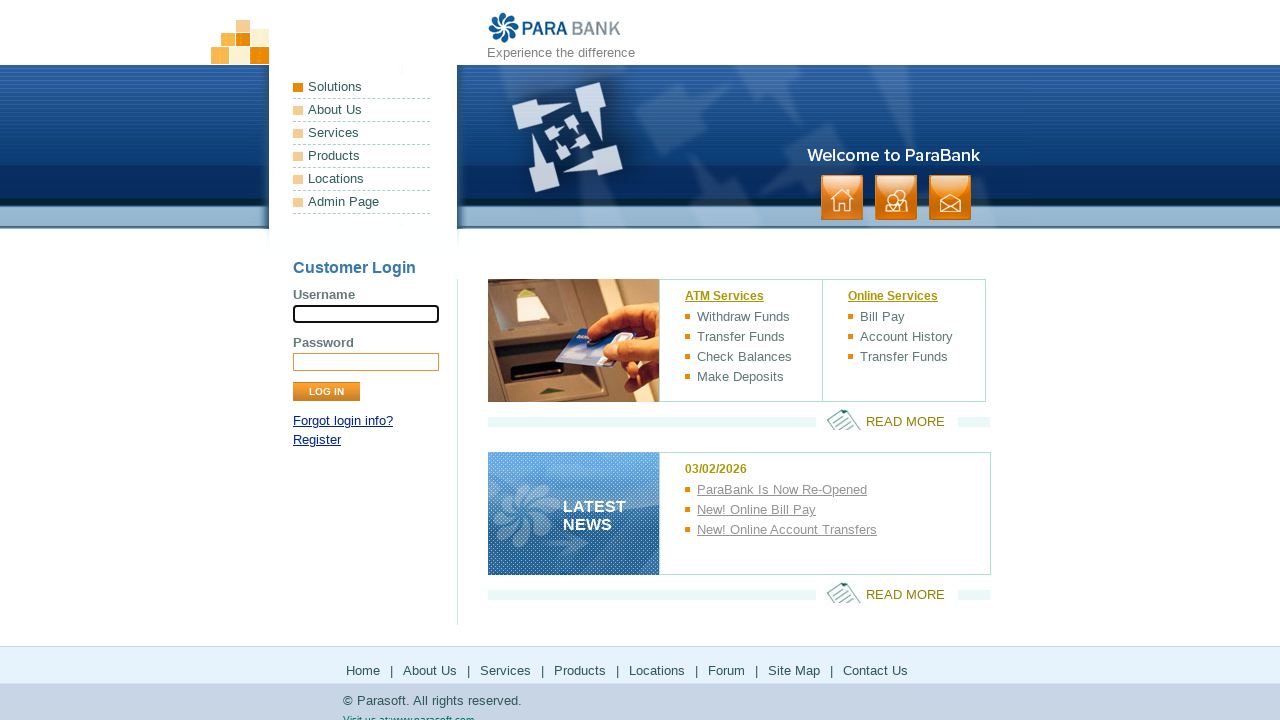

Products link in header is visible and ready
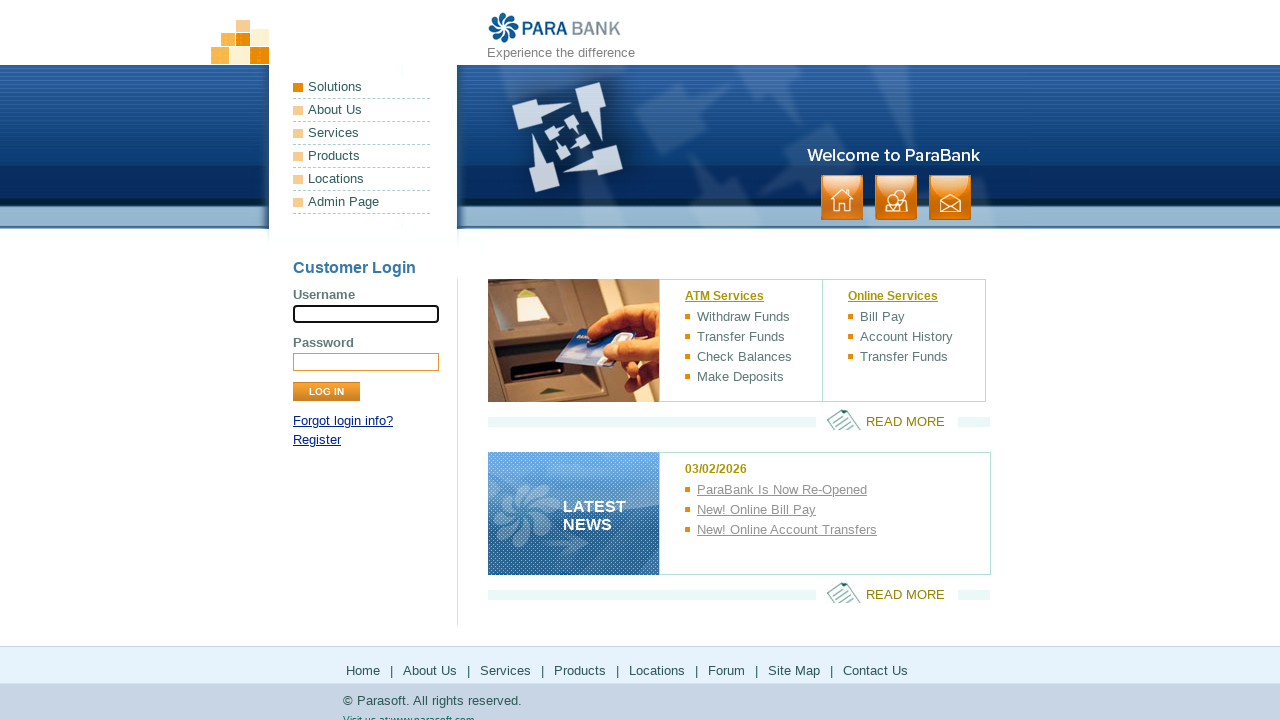

Clicked the products link in the header at (362, 156) on xpath=//*[@id="headerPanel"]/ul[1]/li[4]/a
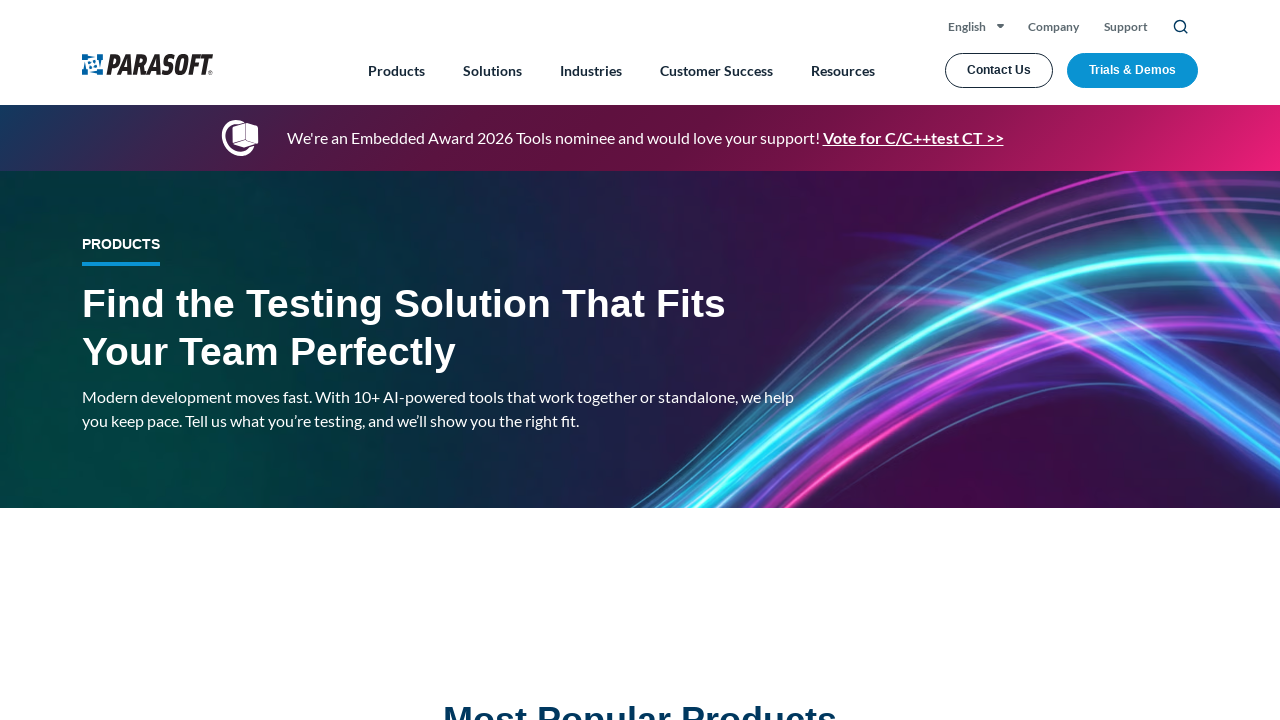

Products page DOM content loaded
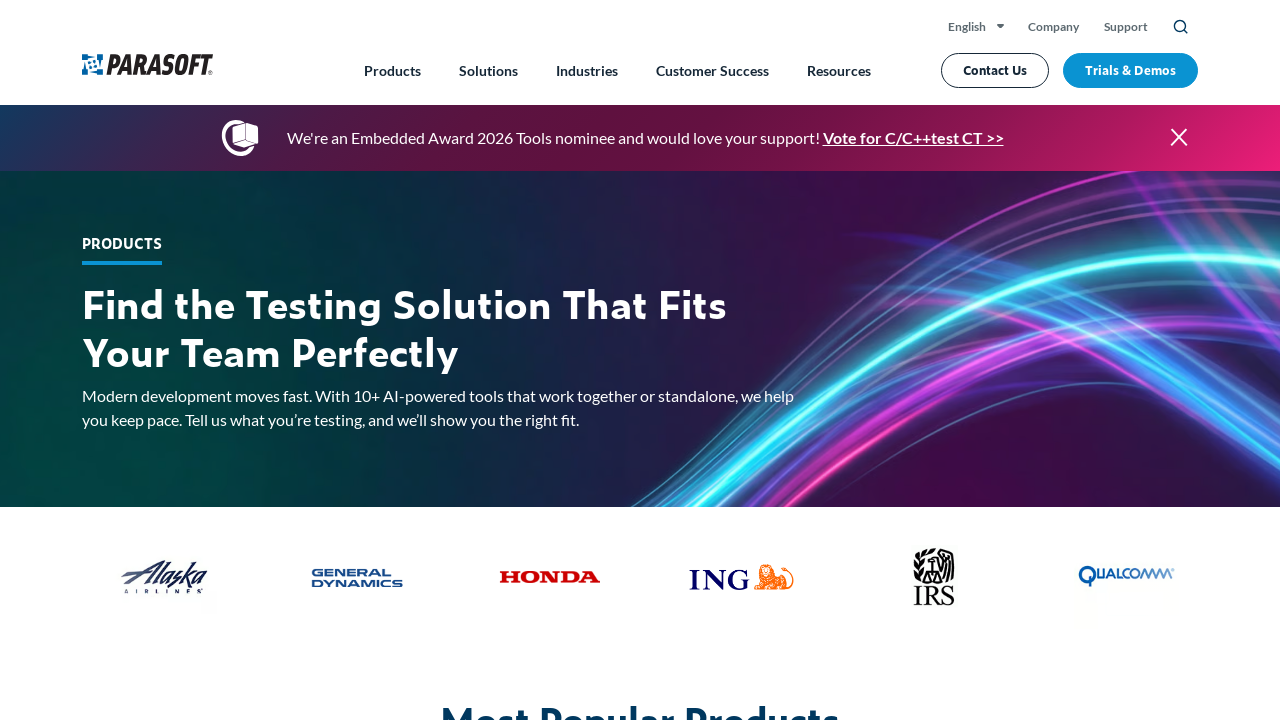

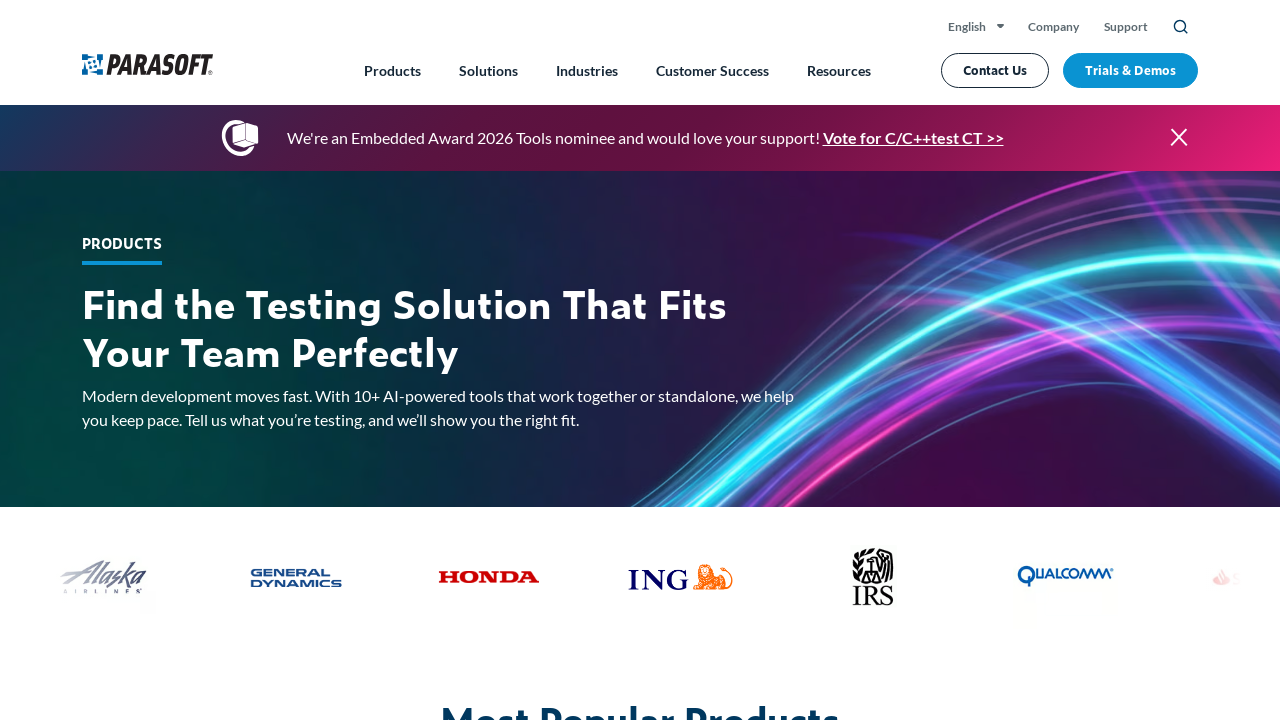